Tests JavaScript alert dialogs by clicking the alert button, accepting the immediate alert, then clicking the timer alert button and waiting for the delayed alert to appear before accepting it.

Starting URL: https://demoqa.com/alerts

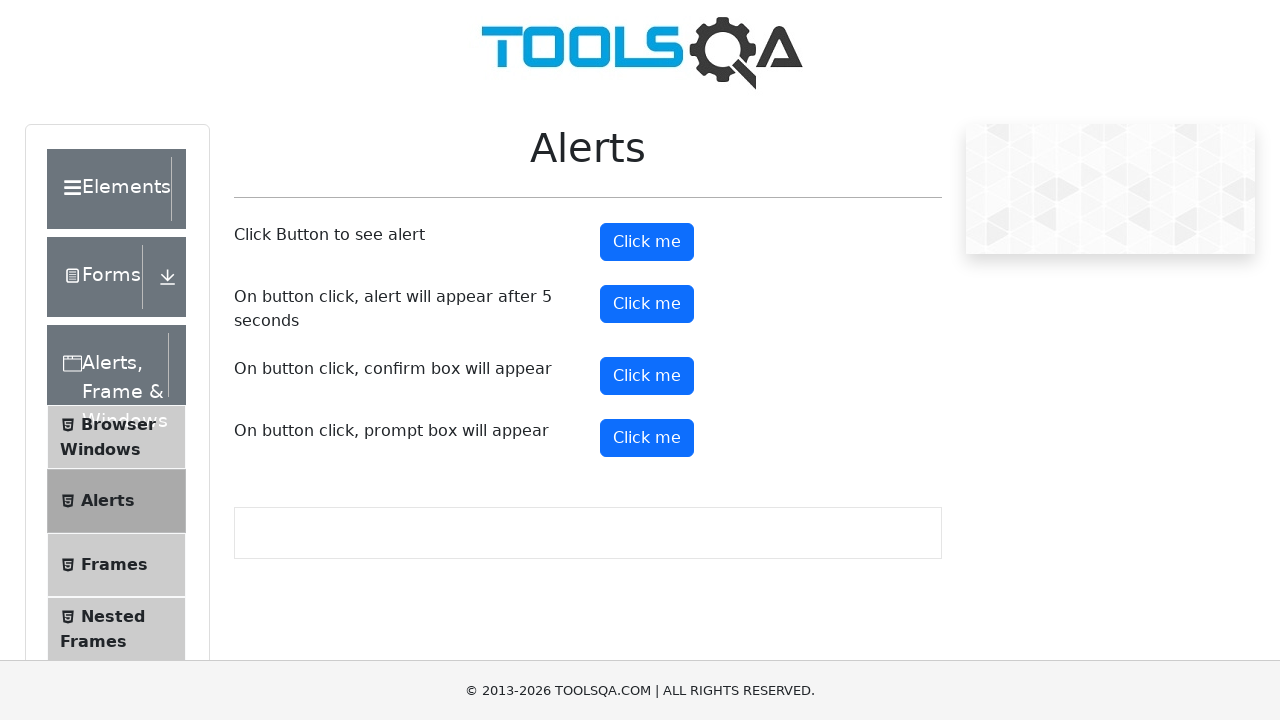

Clicked the alert button at (647, 242) on #alertButton
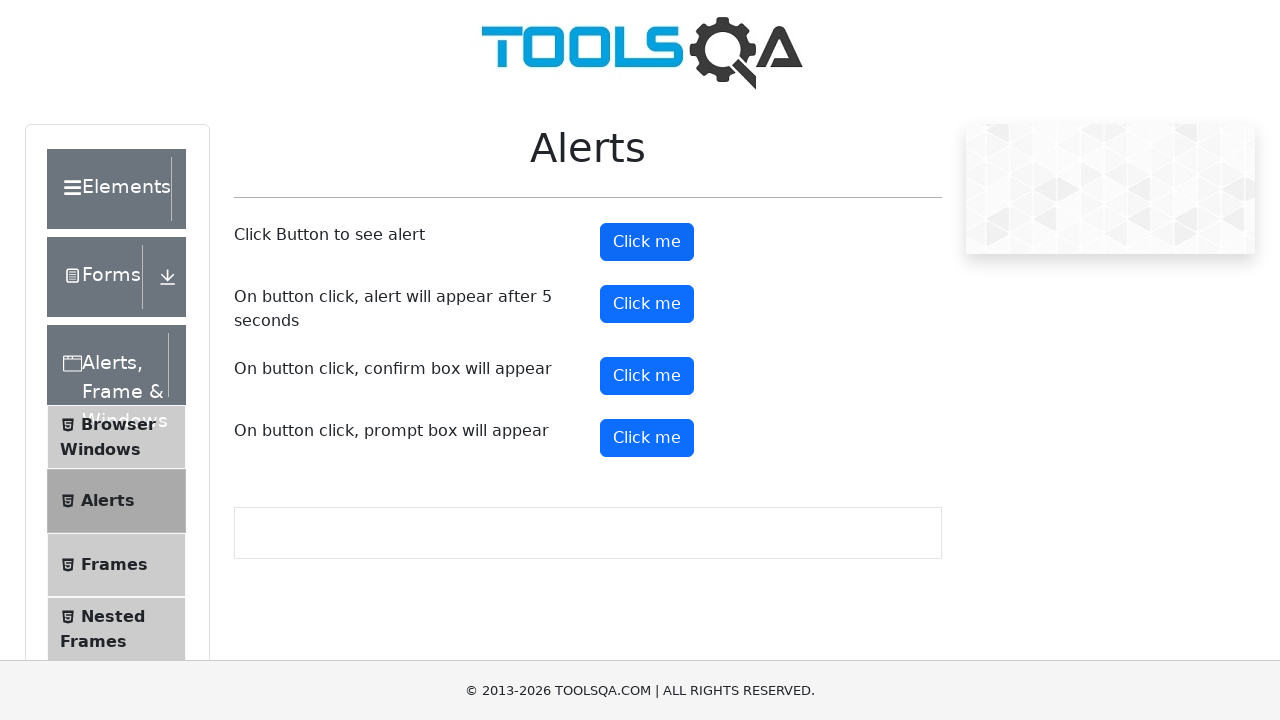

Set up dialog handler to accept alerts
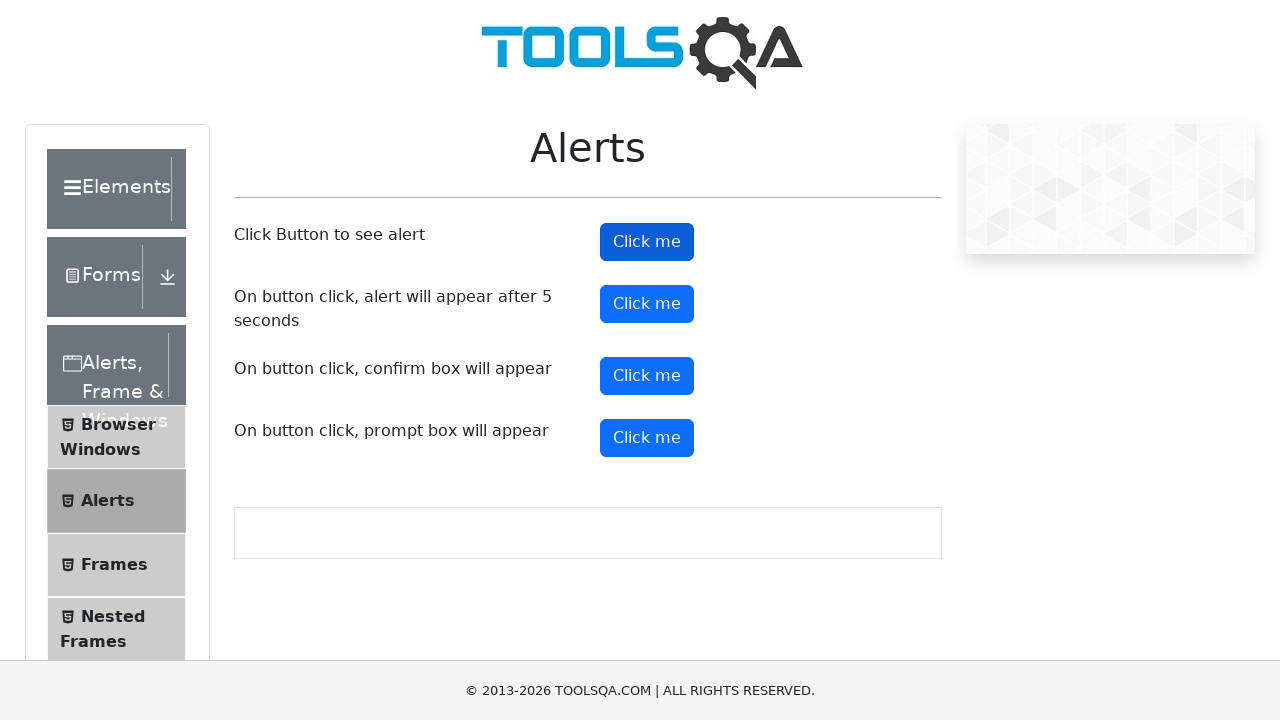

Clicked the timer alert button at (647, 304) on #timerAlertButton
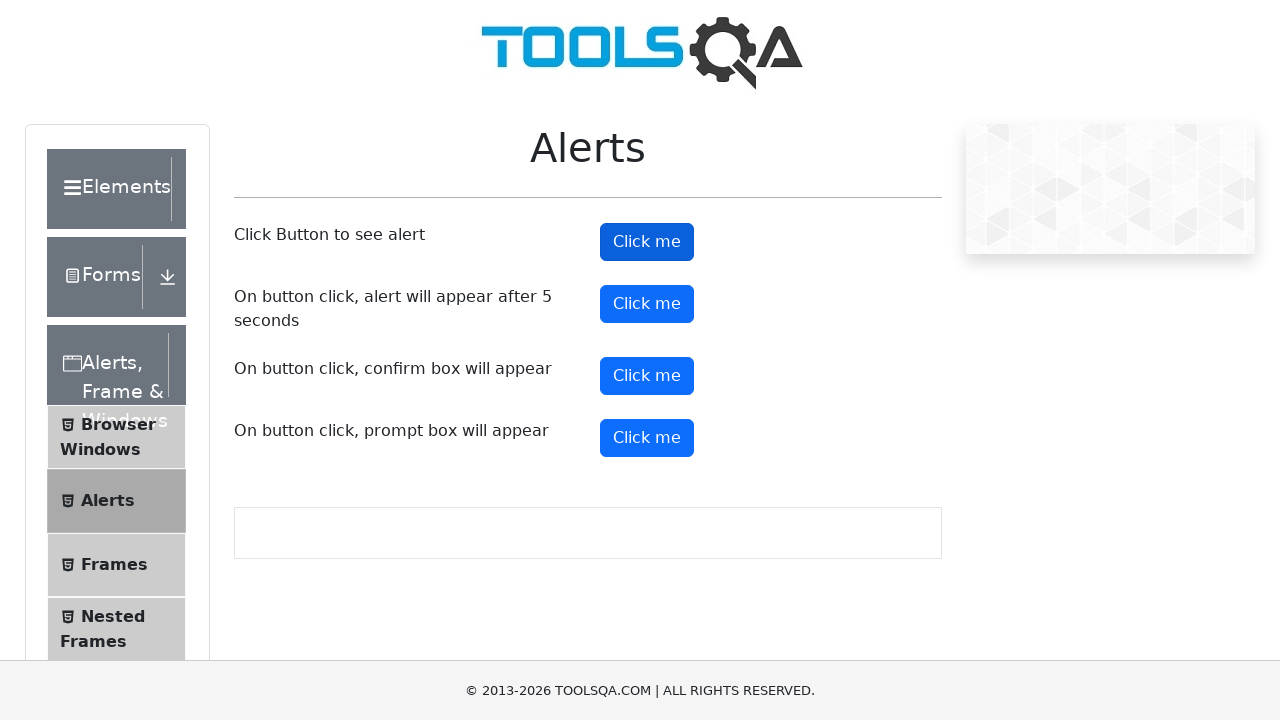

Waited 6 seconds for delayed alert to appear and be handled
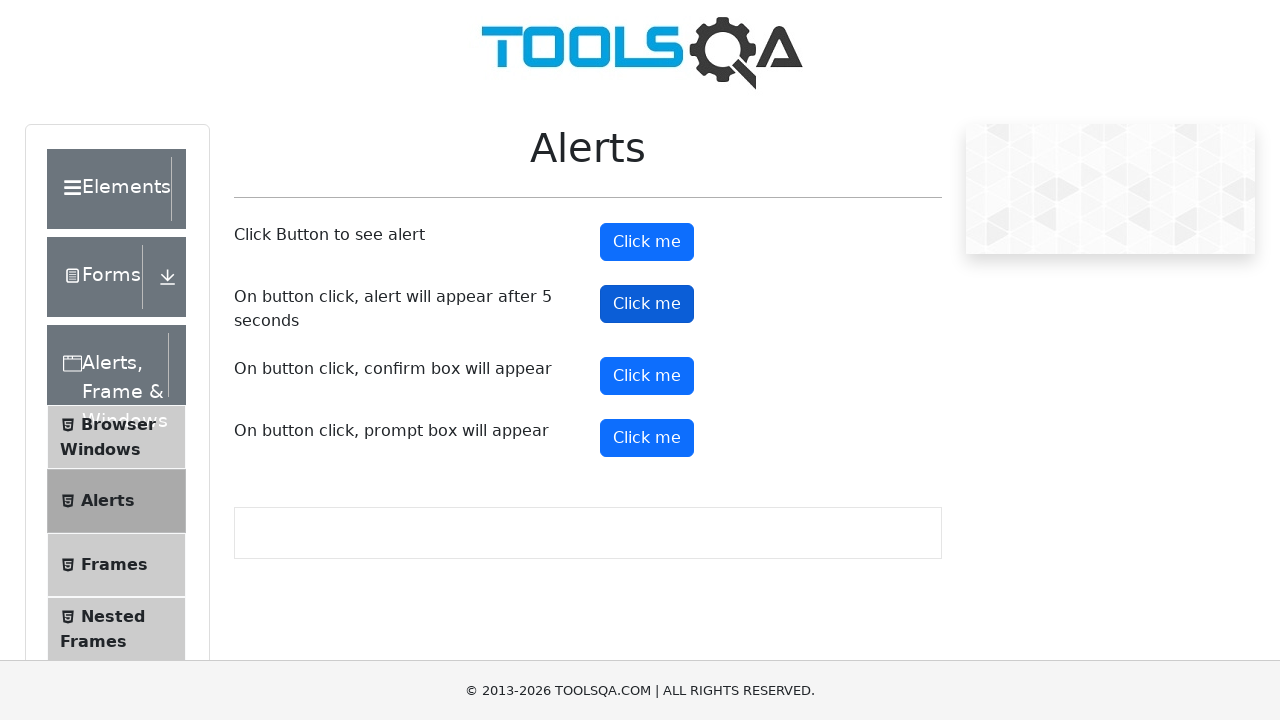

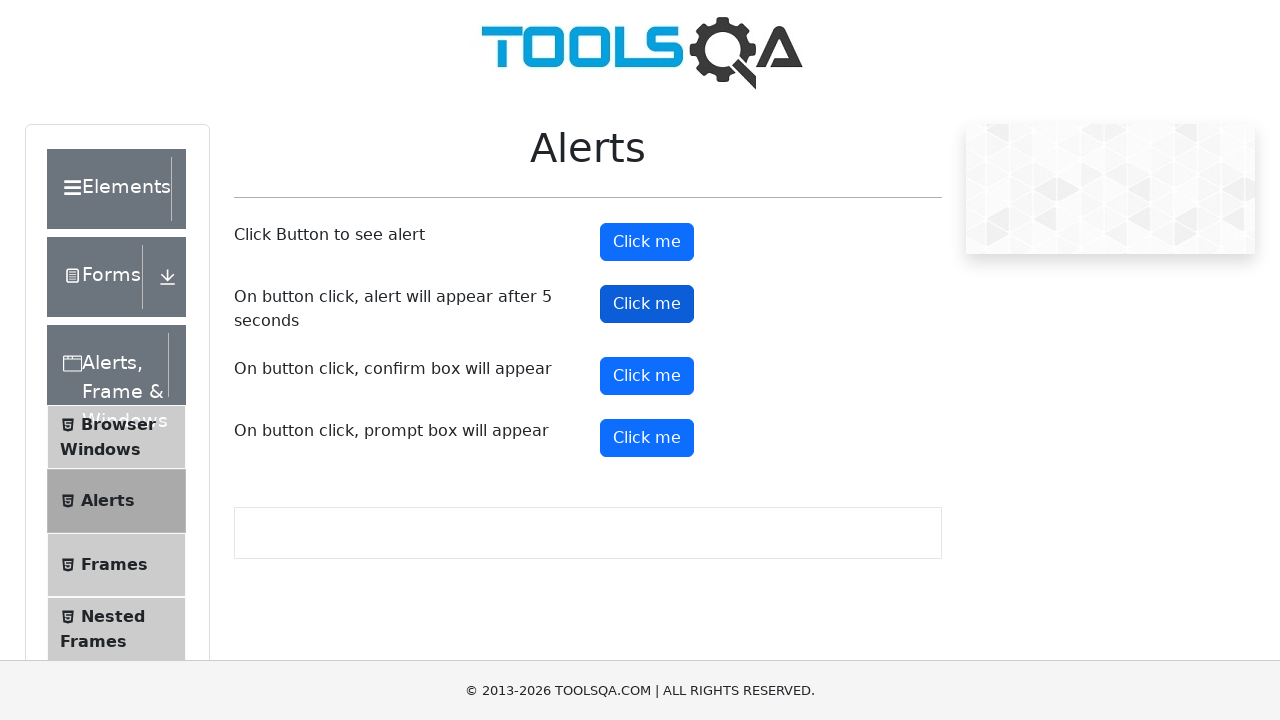